Tests a complete form submission workflow by filling in personal information fields (first name, last name, job title), selecting a radio button, checking a checkbox, choosing from a dropdown menu, selecting a date, and submitting the form.

Starting URL: https://formy-project.herokuapp.com/form

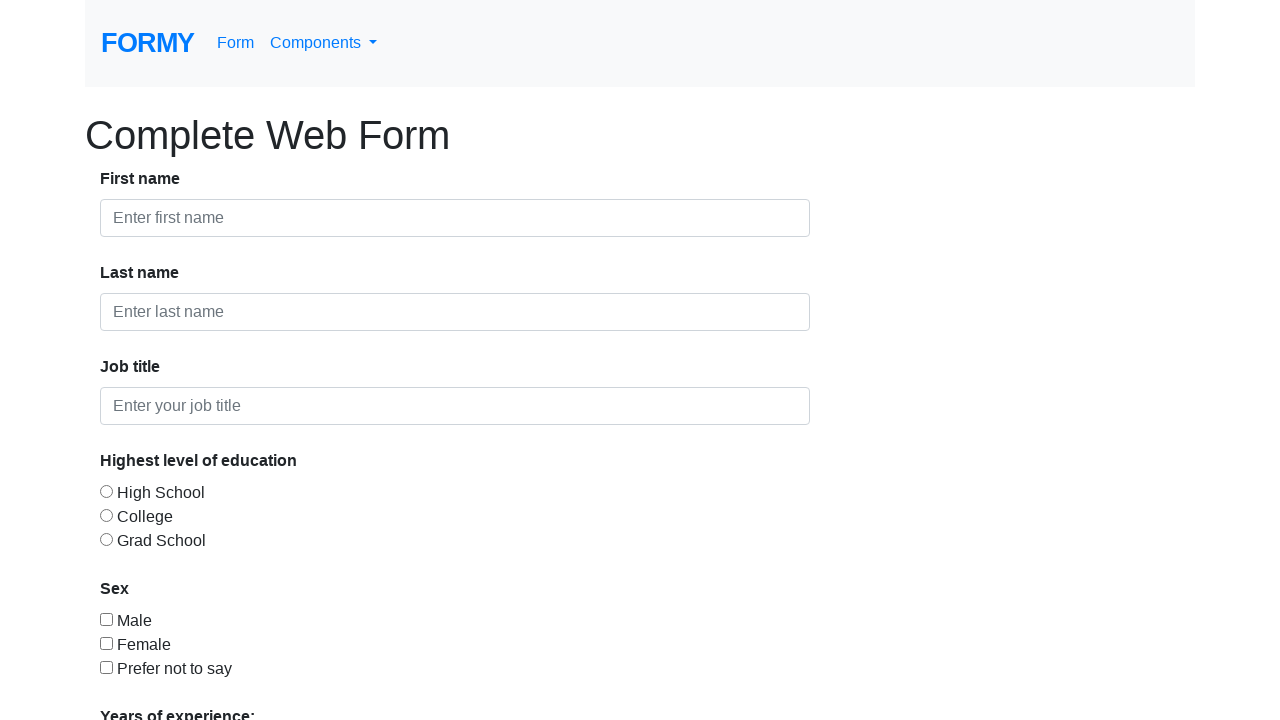

Filled first name field with 'Ravi' on #first-name
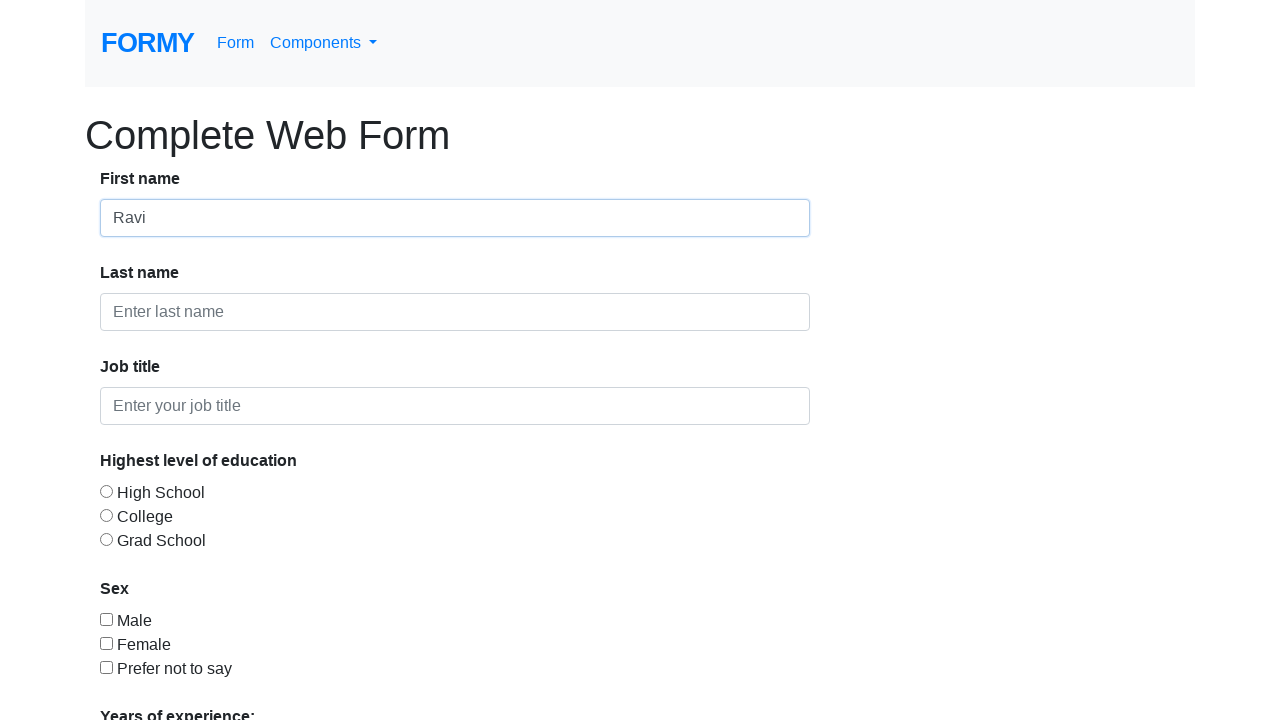

Filled last name field with 'Joshi' on #last-name
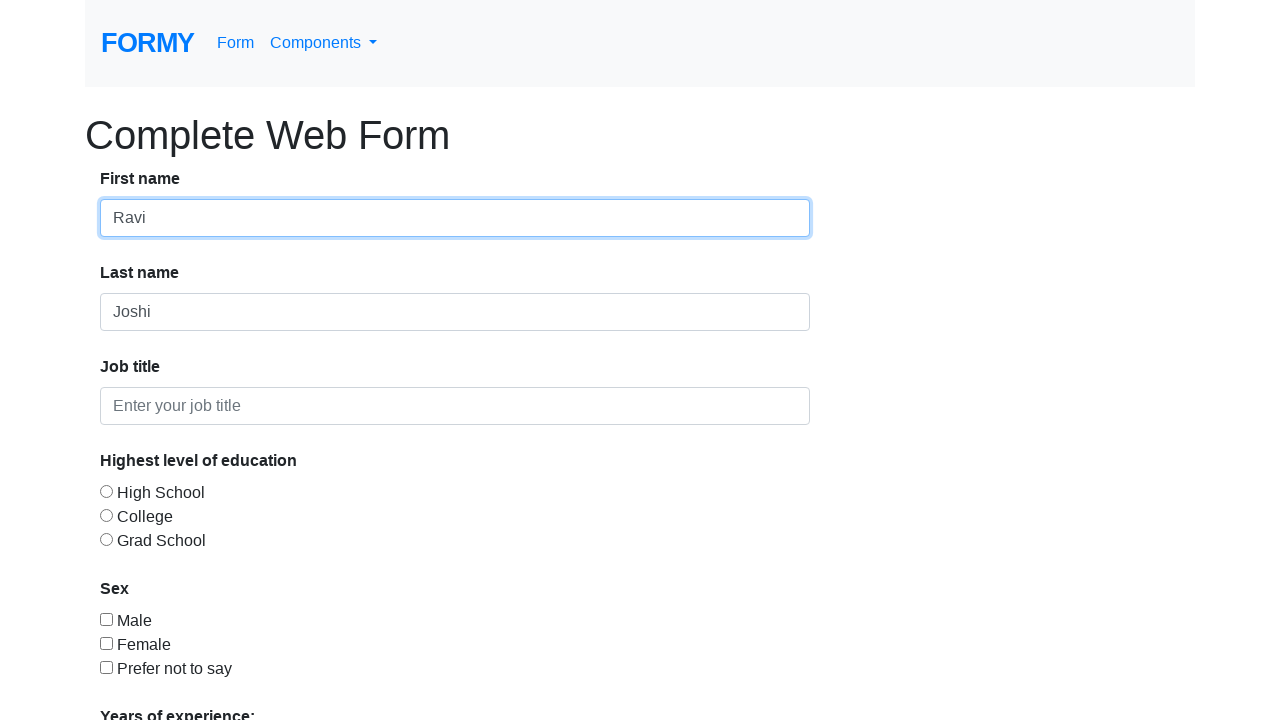

Filled job title field with 'QA manager' on #job-title
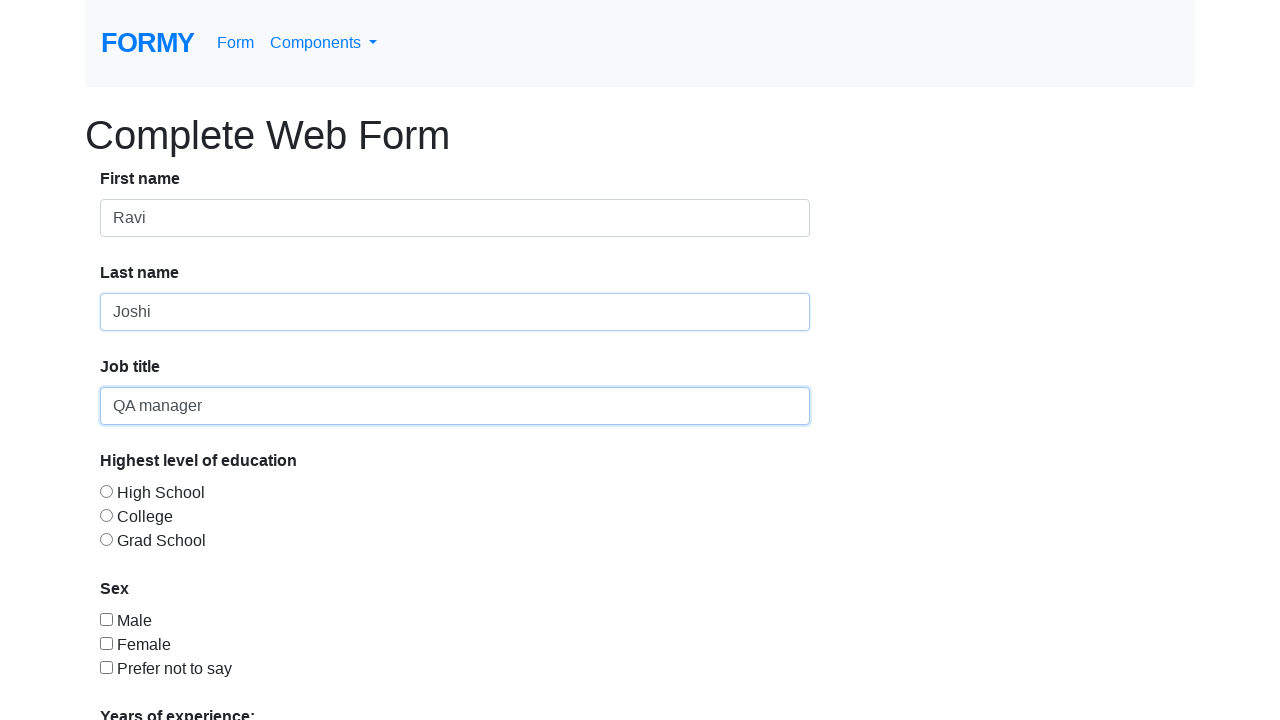

Selected radio button 3 at (106, 539) on input[value='radio-button-3']
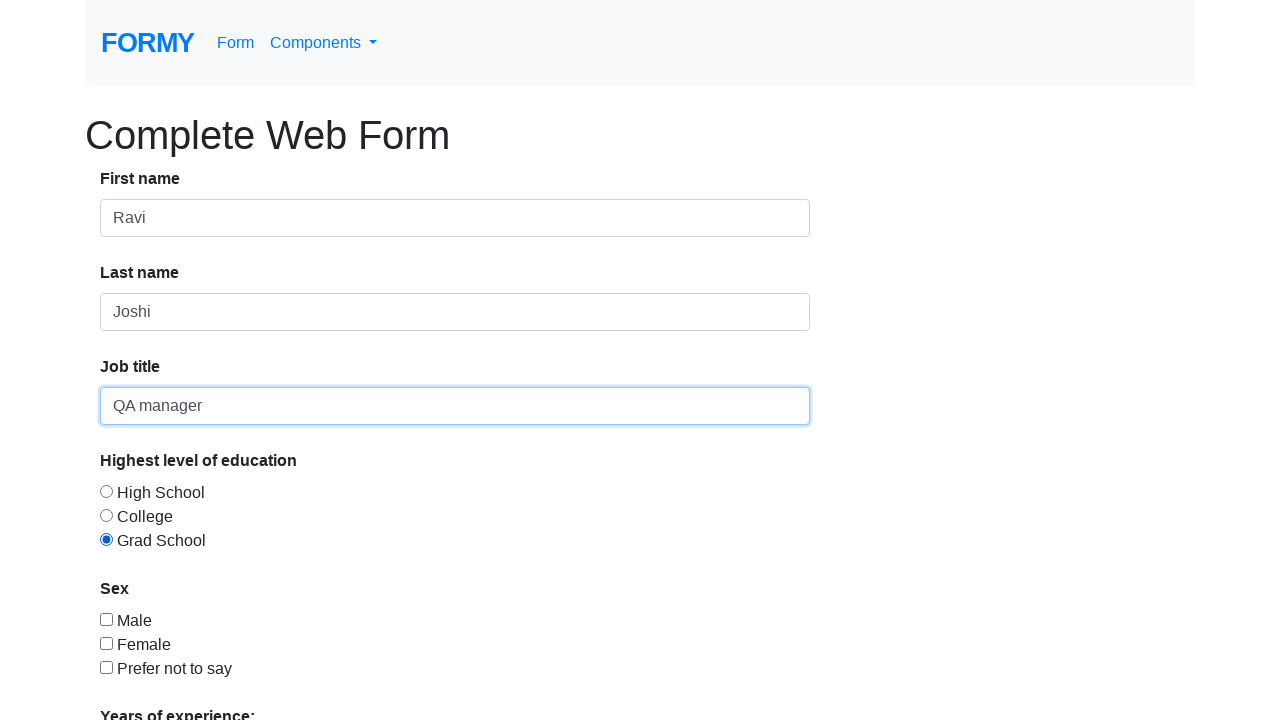

Checked checkbox 1 at (106, 619) on #checkbox-1
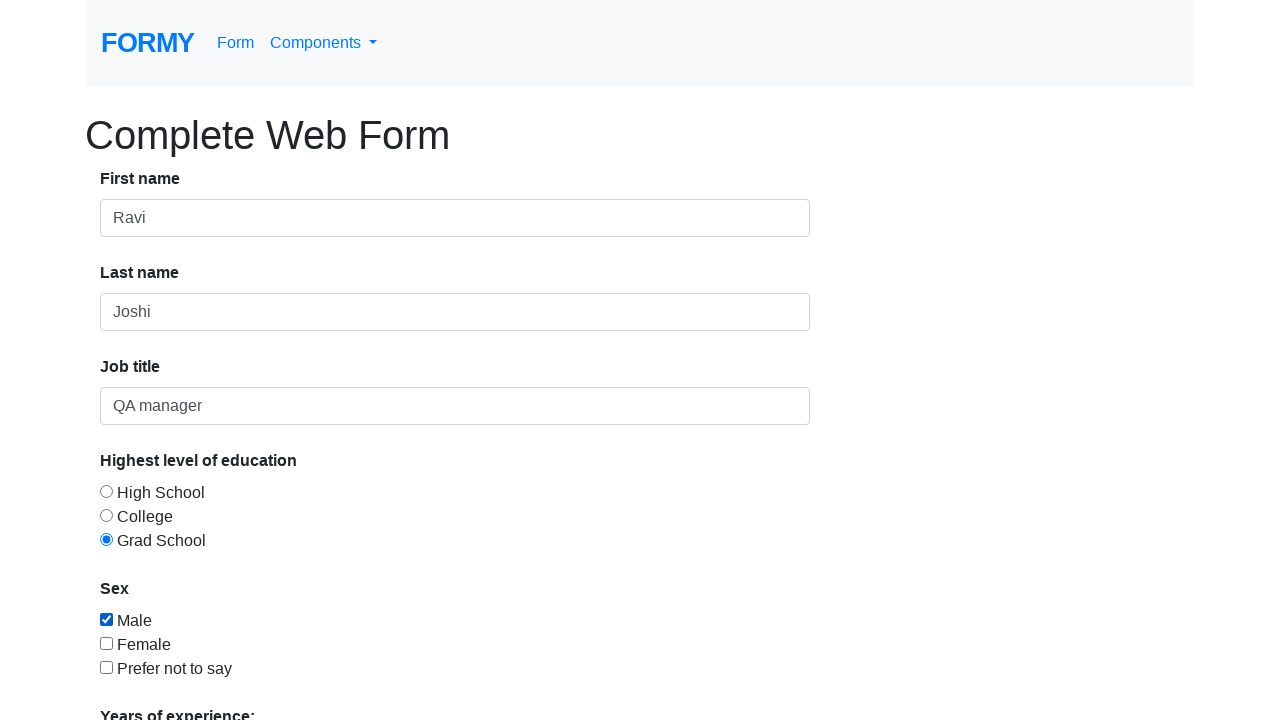

Clicked on years of experience dropdown at (270, 519) on #select-menu
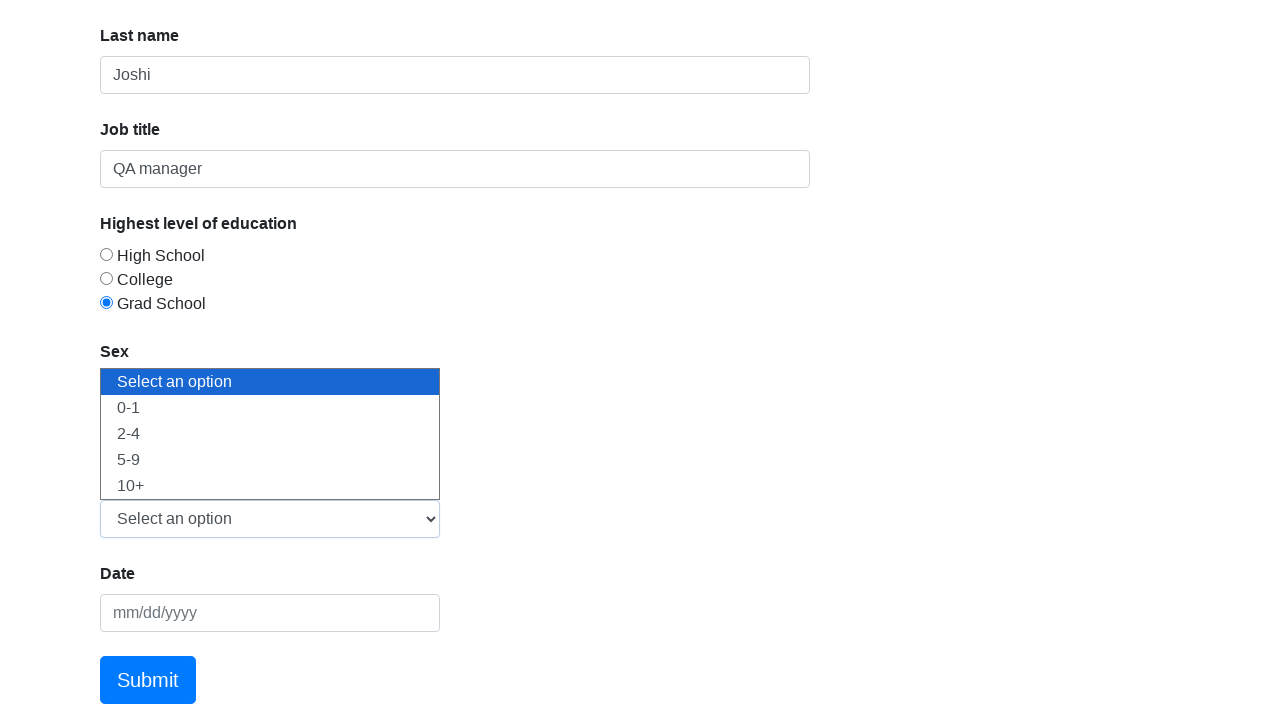

Selected '5-9' years option from dropdown on #select-menu
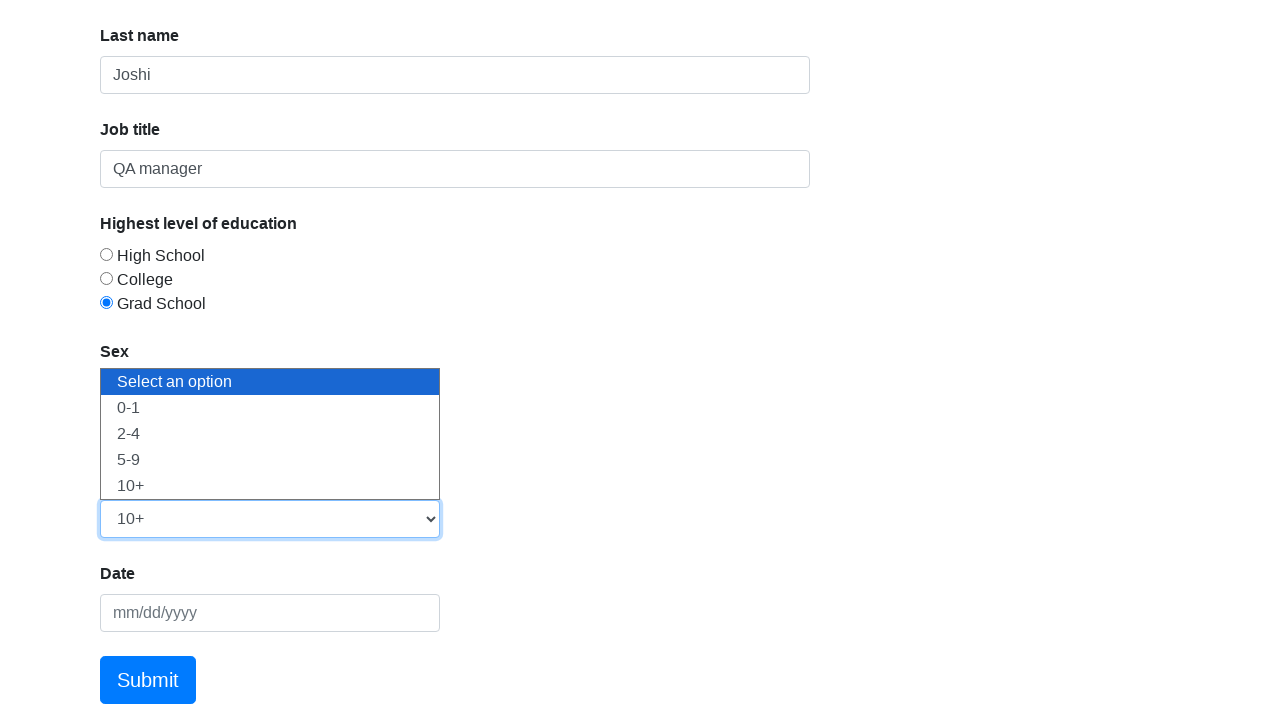

Clicked on date picker field at (270, 613) on #datepicker
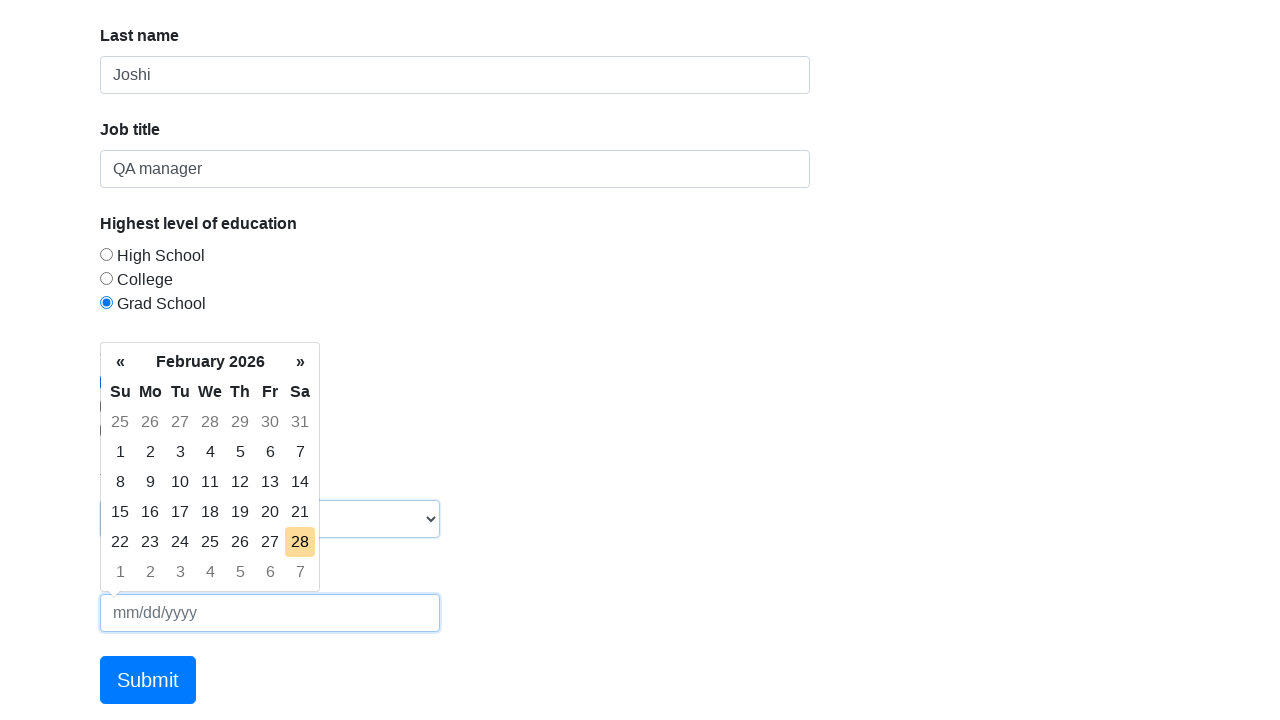

Selected today's date from date picker at (300, 542) on td.today.day
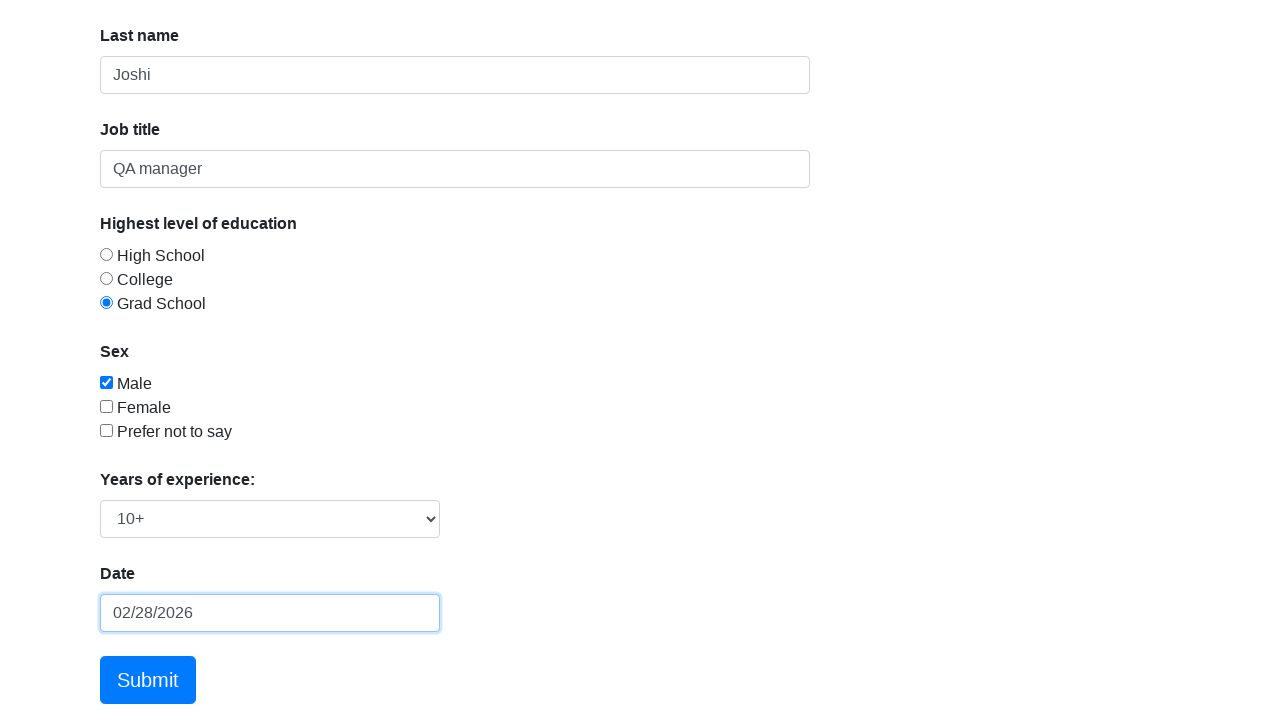

Clicked form submit button at (148, 680) on a.btn.btn-lg.btn-primary
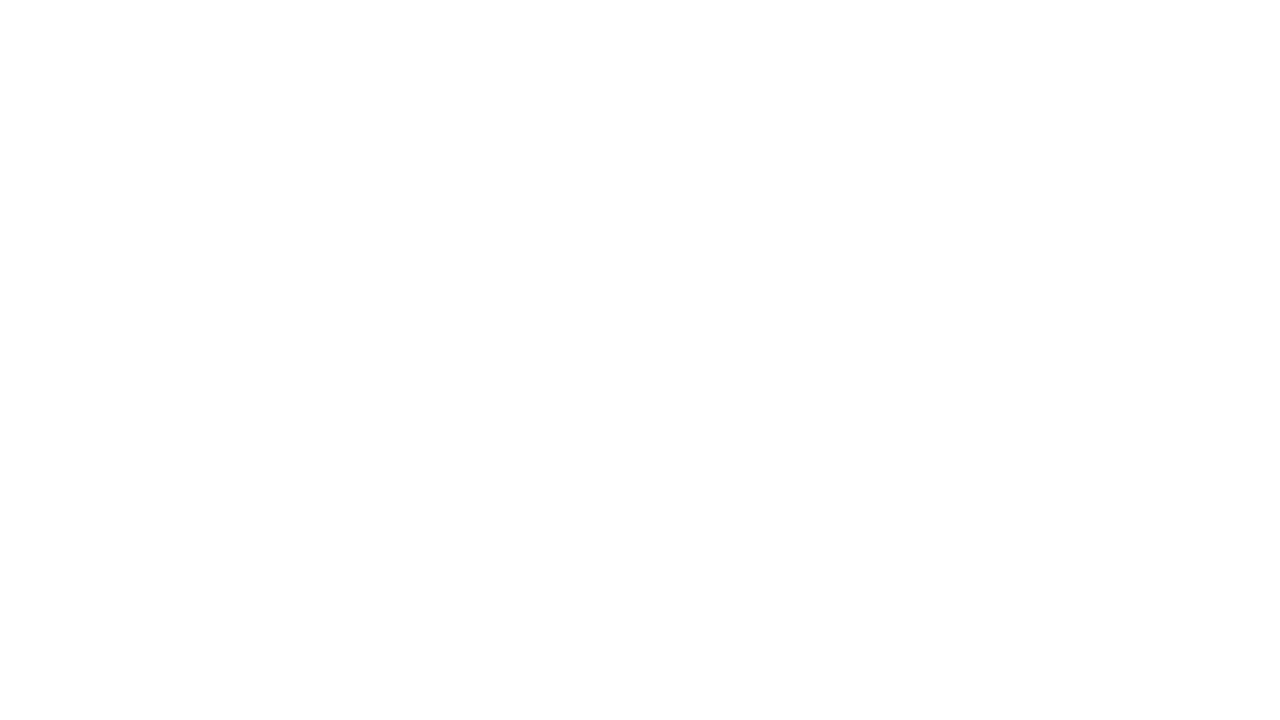

Form submission completed, page loaded
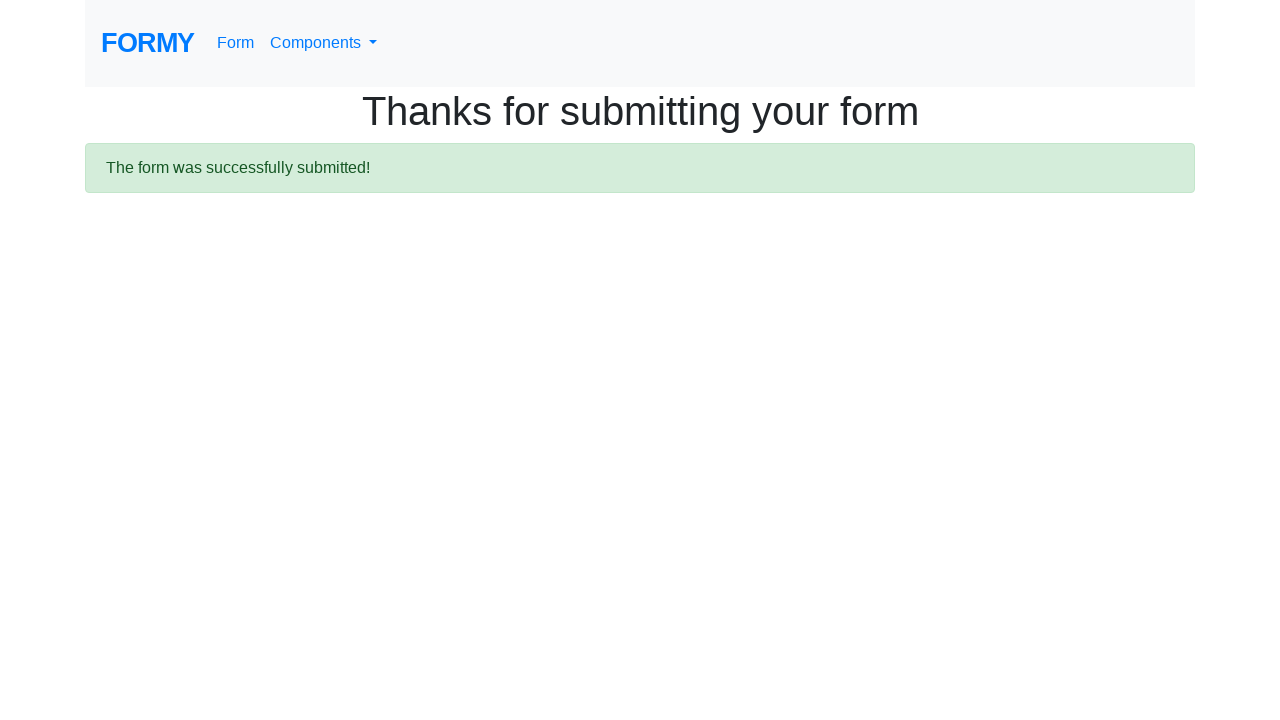

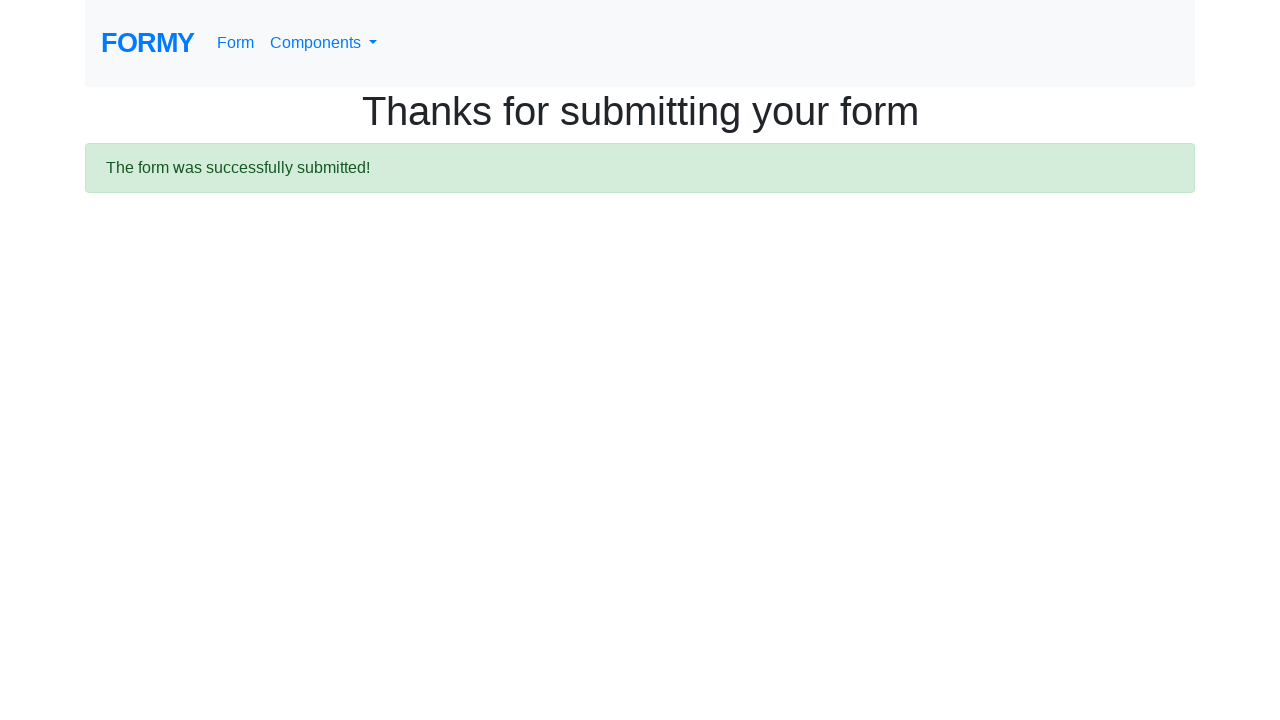